Tests browser navigation methods by navigating to Honda's website, then to Royal Enfield's website, and using browser back navigation to return to the original page, while verifying page titles.

Starting URL: https://www.honda2wheelersindia.com/

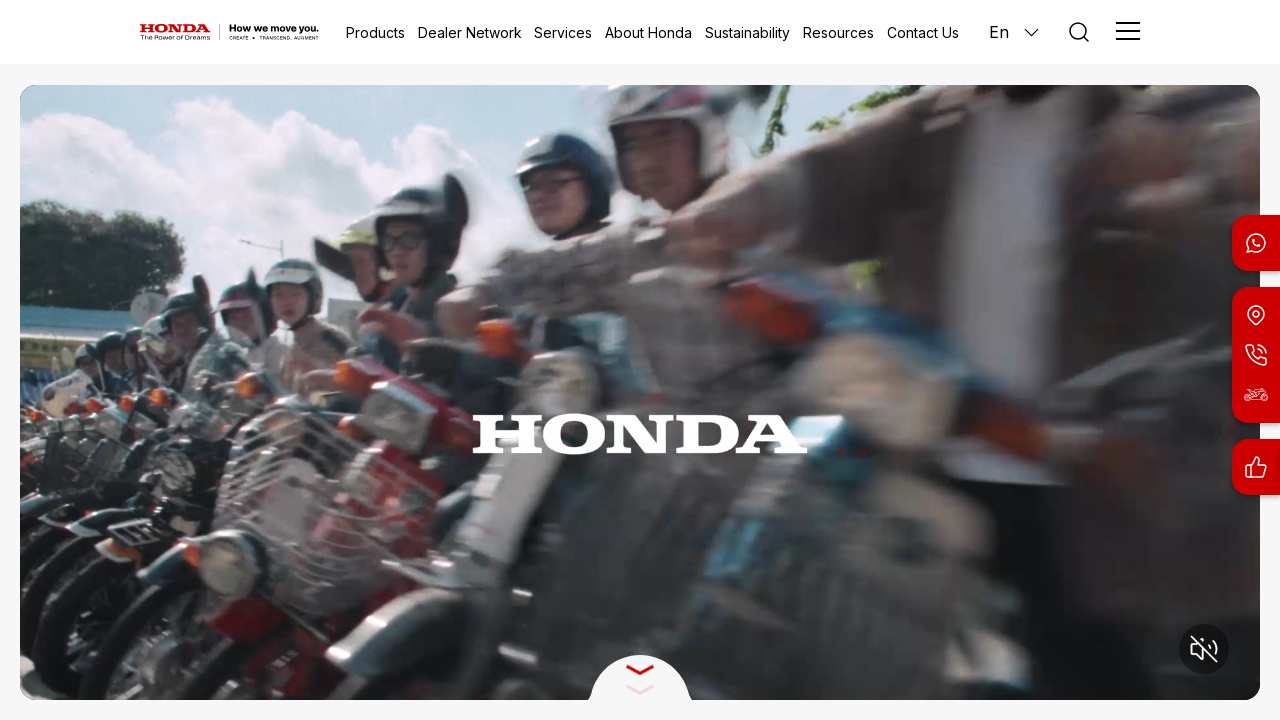

Retrieved current page title from Honda website
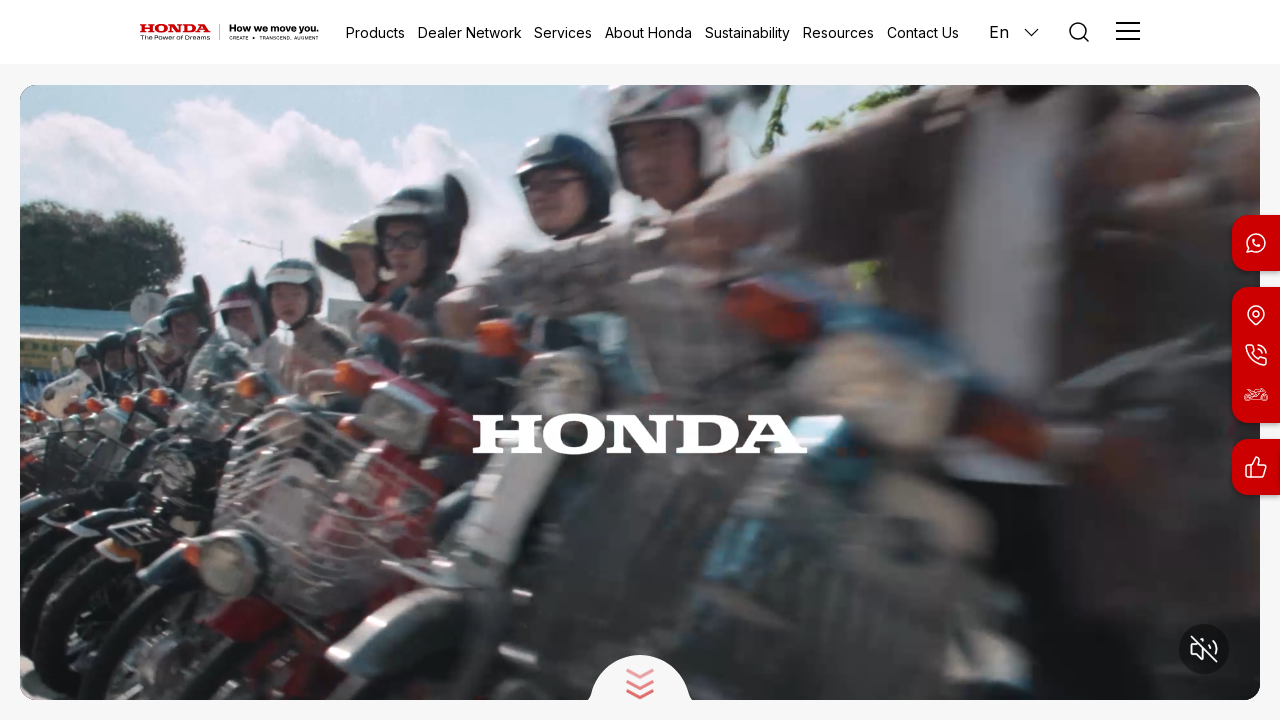

Navigated to Royal Enfield website
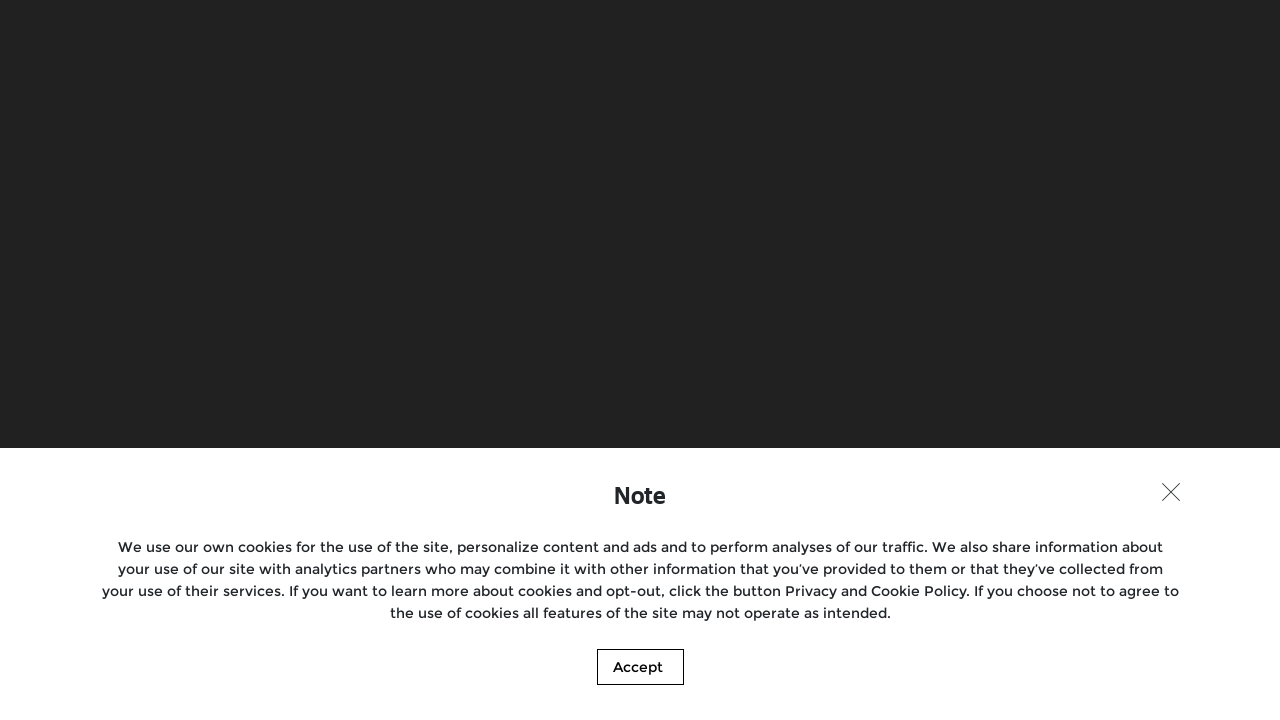

Used browser back navigation to return to Honda website
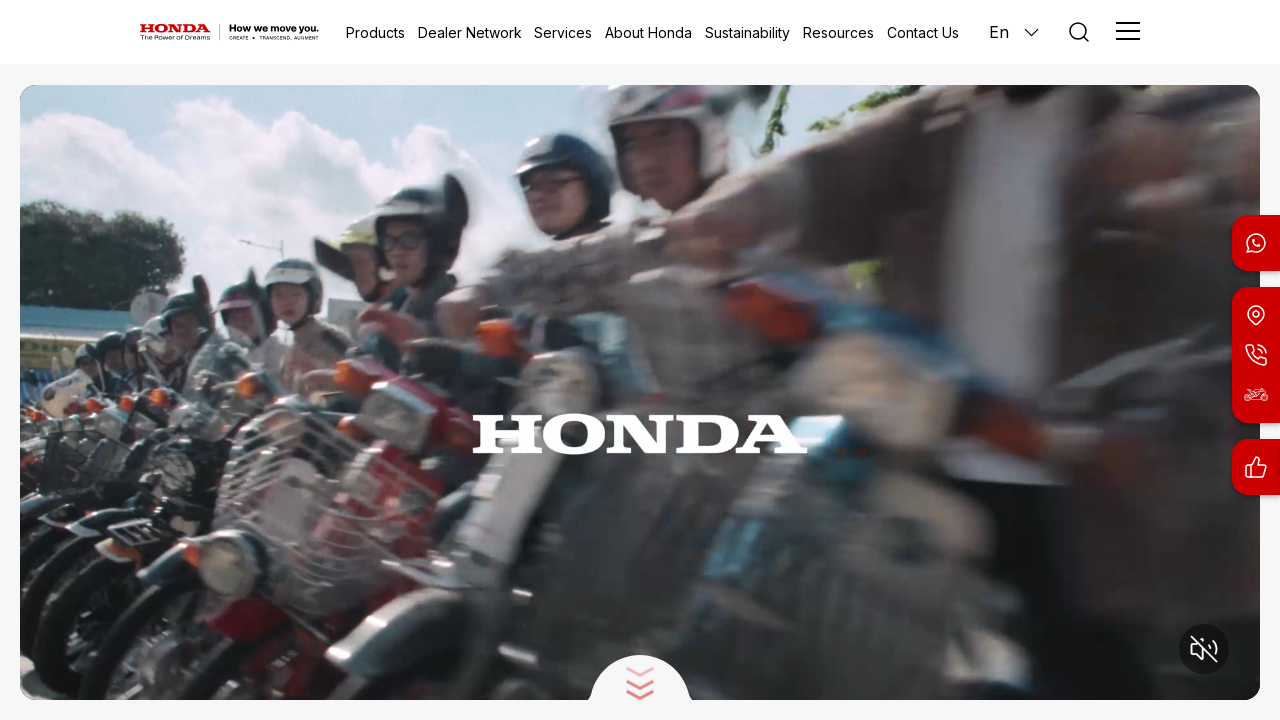

Verified page title matches expected Honda title
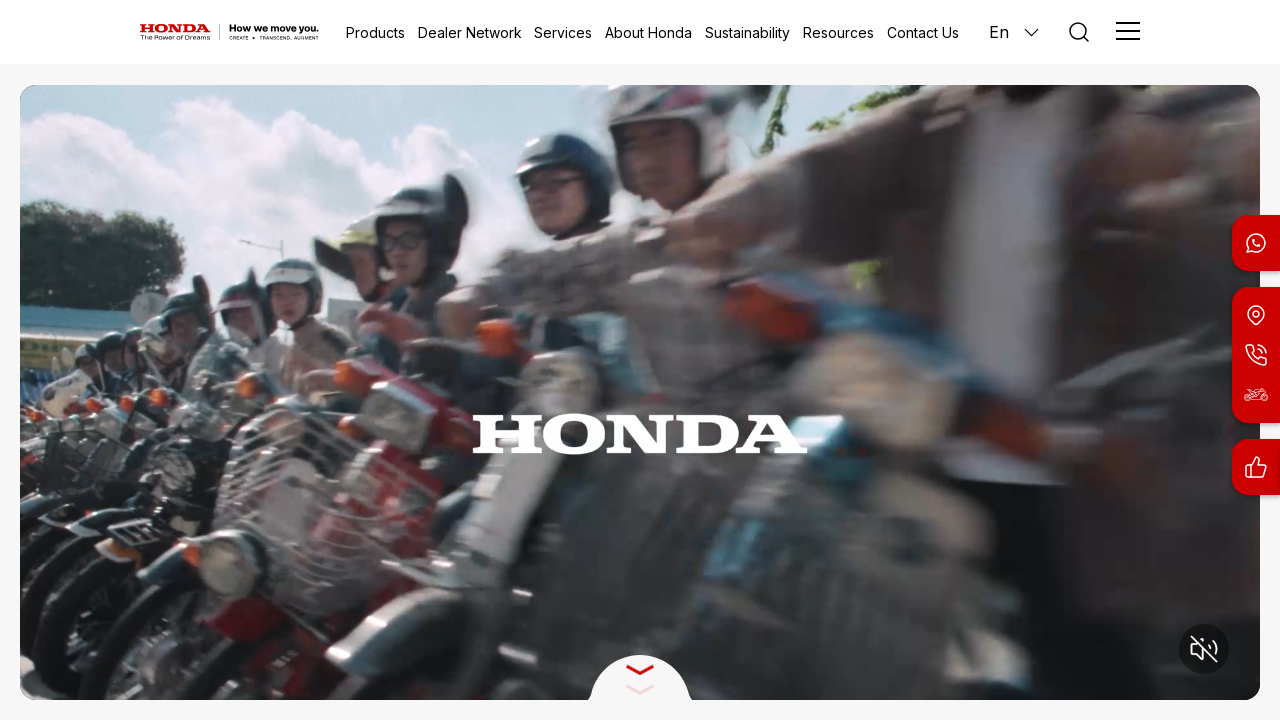

Waited for page to fully load after back navigation
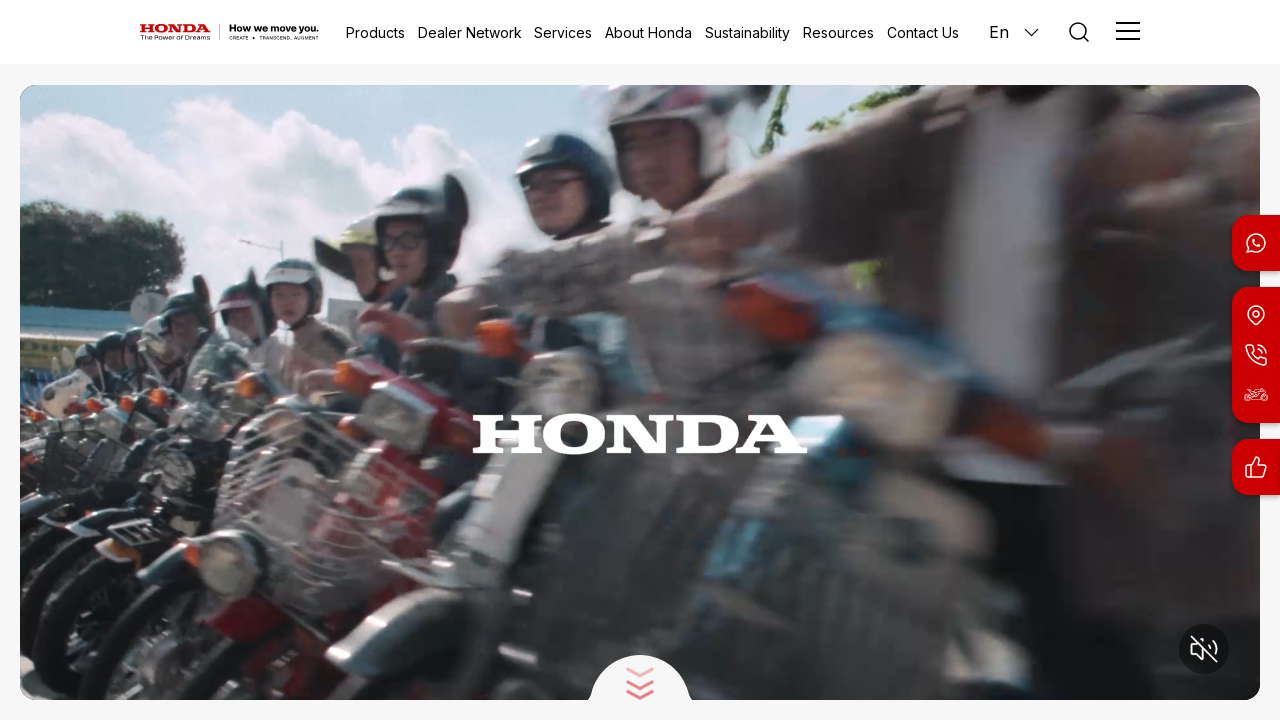

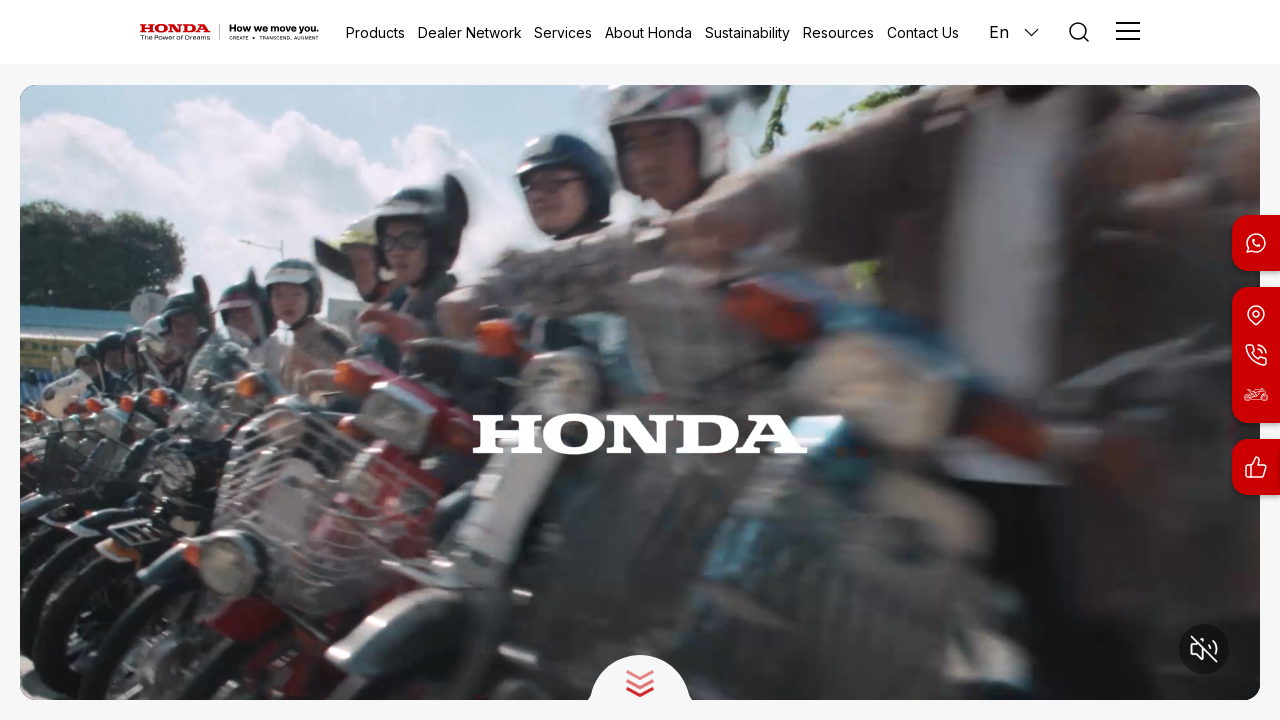